Navigates to Rediff website, switches to an iframe to read BSE index value, then switches back to main content and clicks the Sign in link

Starting URL: https://www.rediff.com/

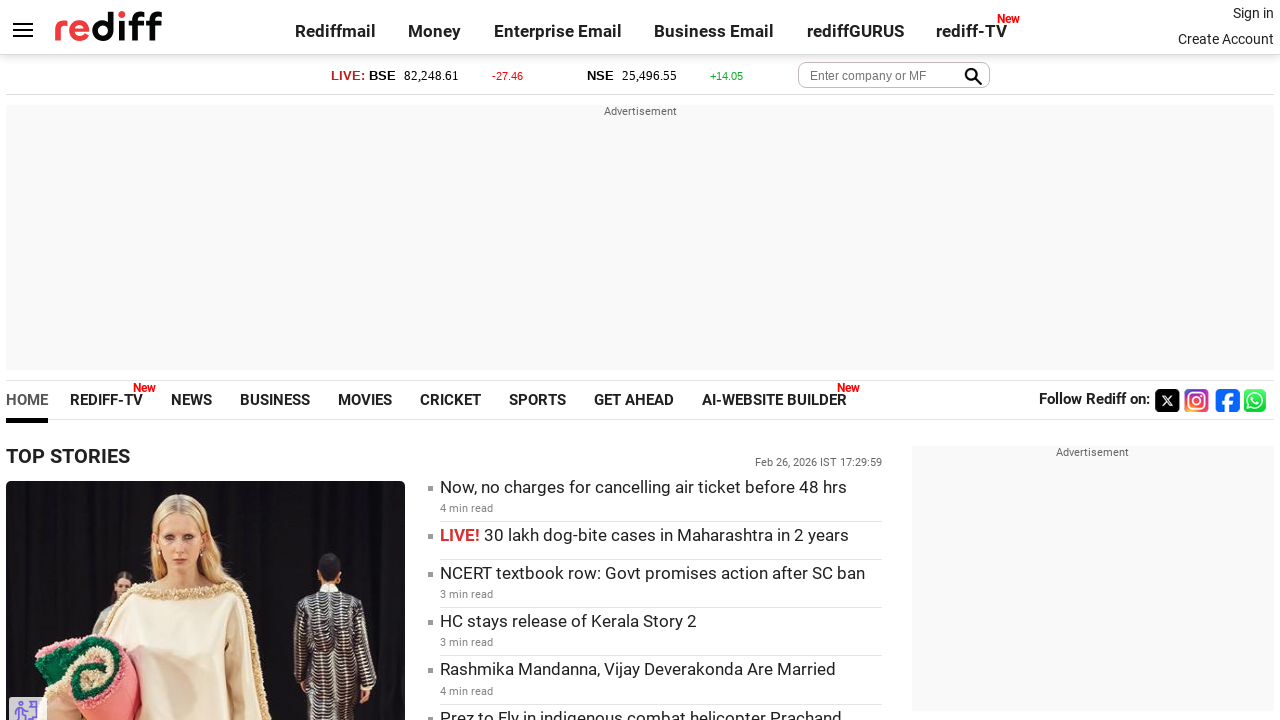

Located money widget iframe
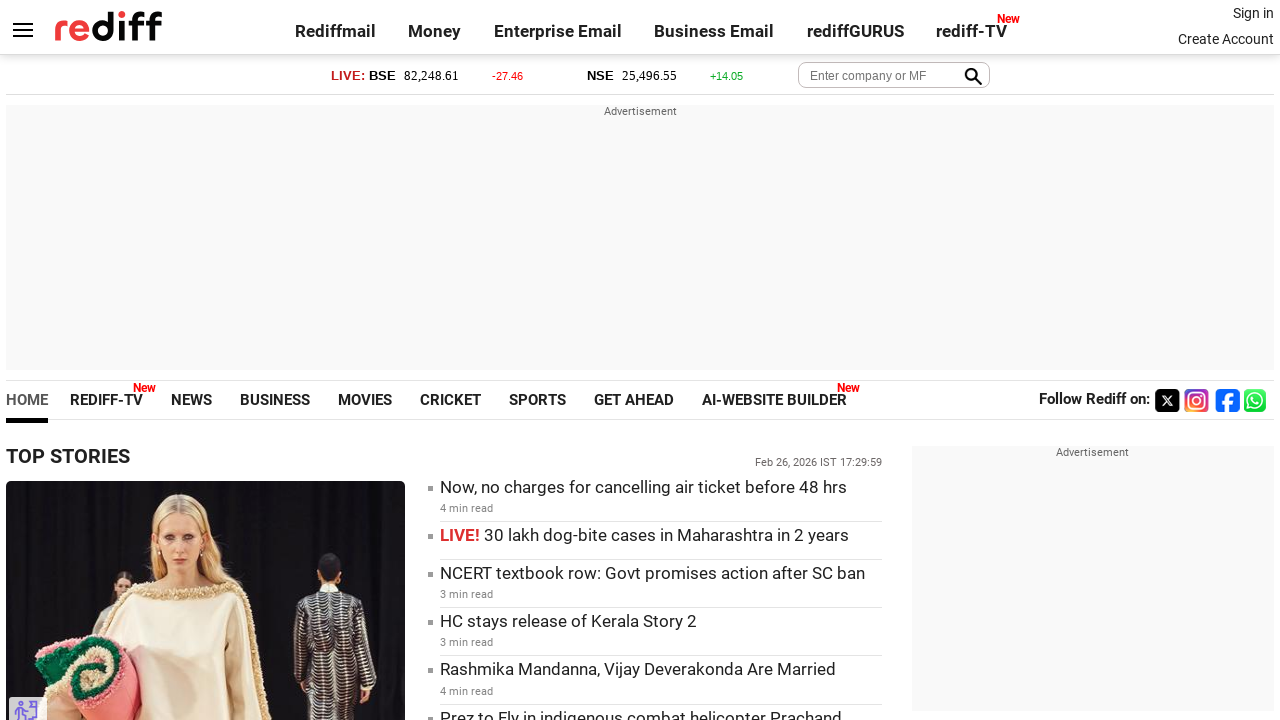

Retrieved BSE index value from iframe: 82,248.61
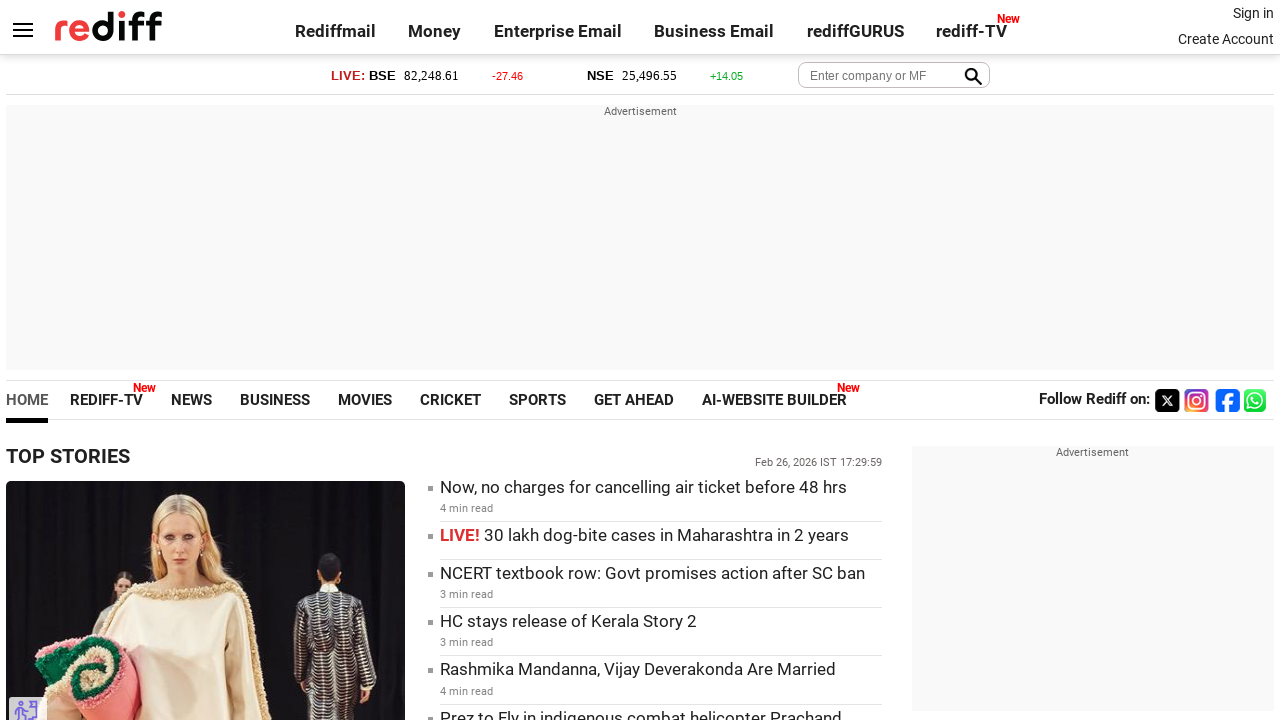

Printed BSE index value: 82,248.61
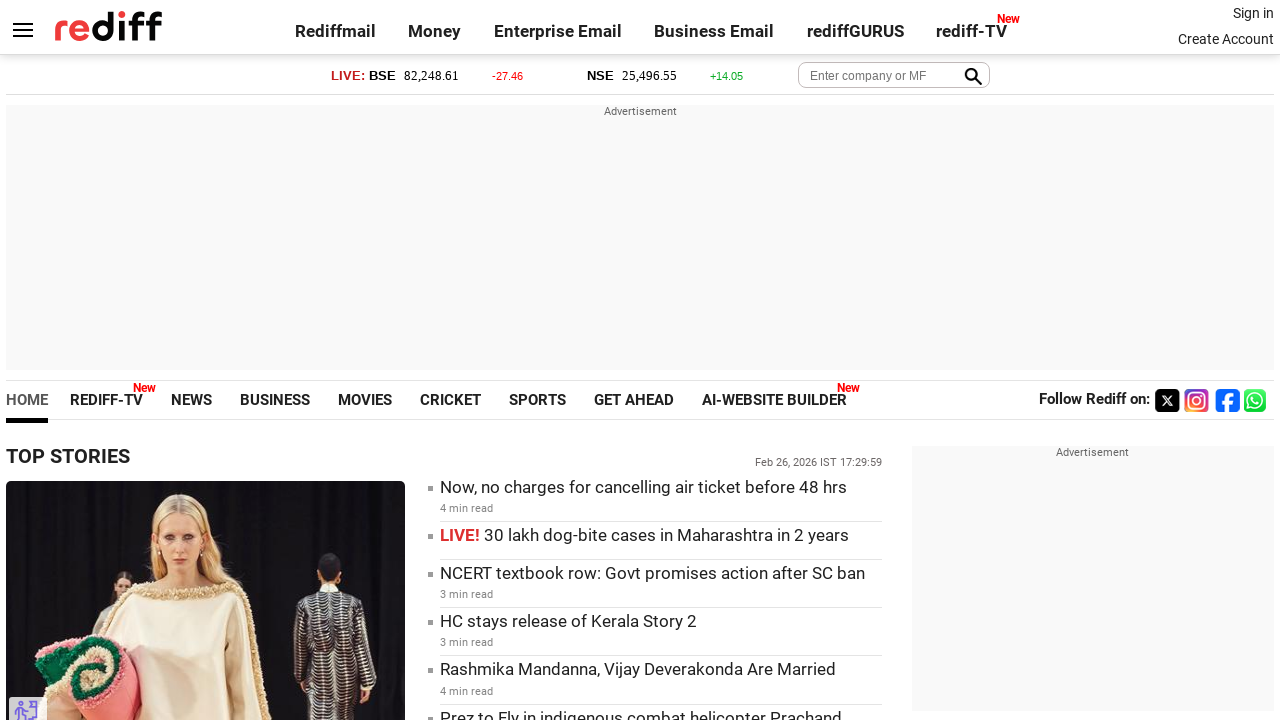

Clicked Sign in link on main page at (1253, 13) on xpath=//a[normalize-space()='Sign in']
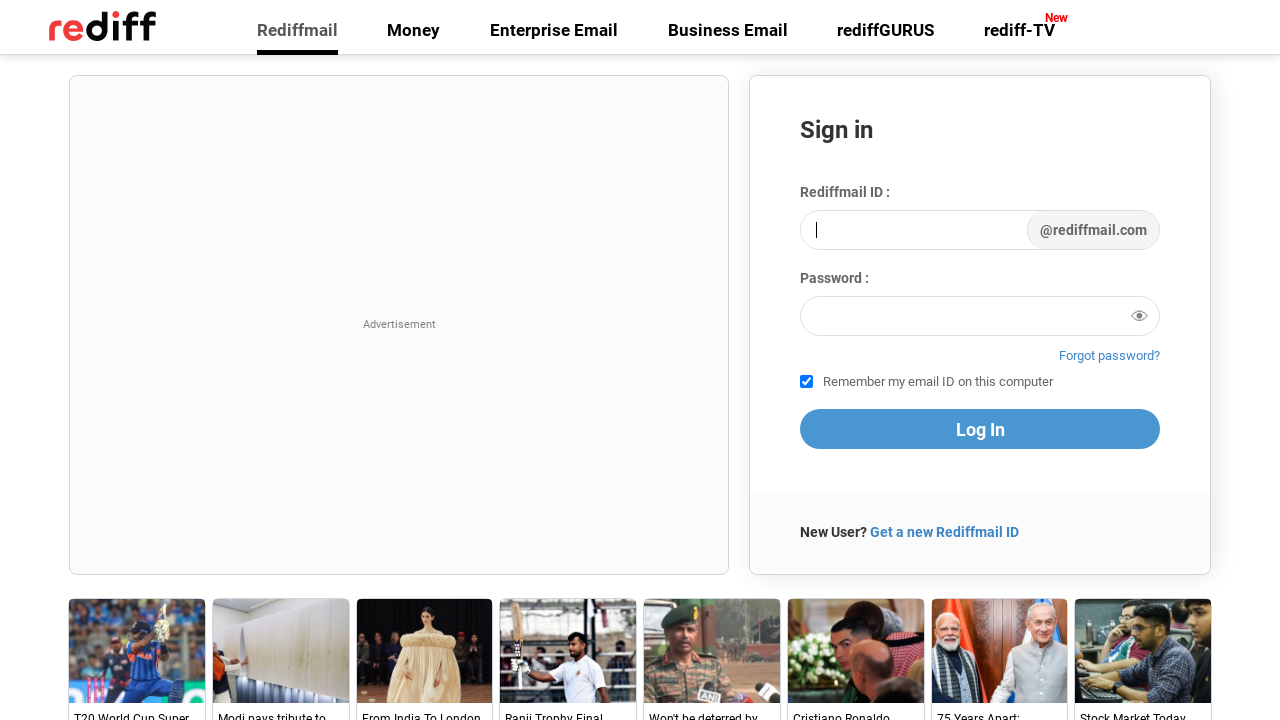

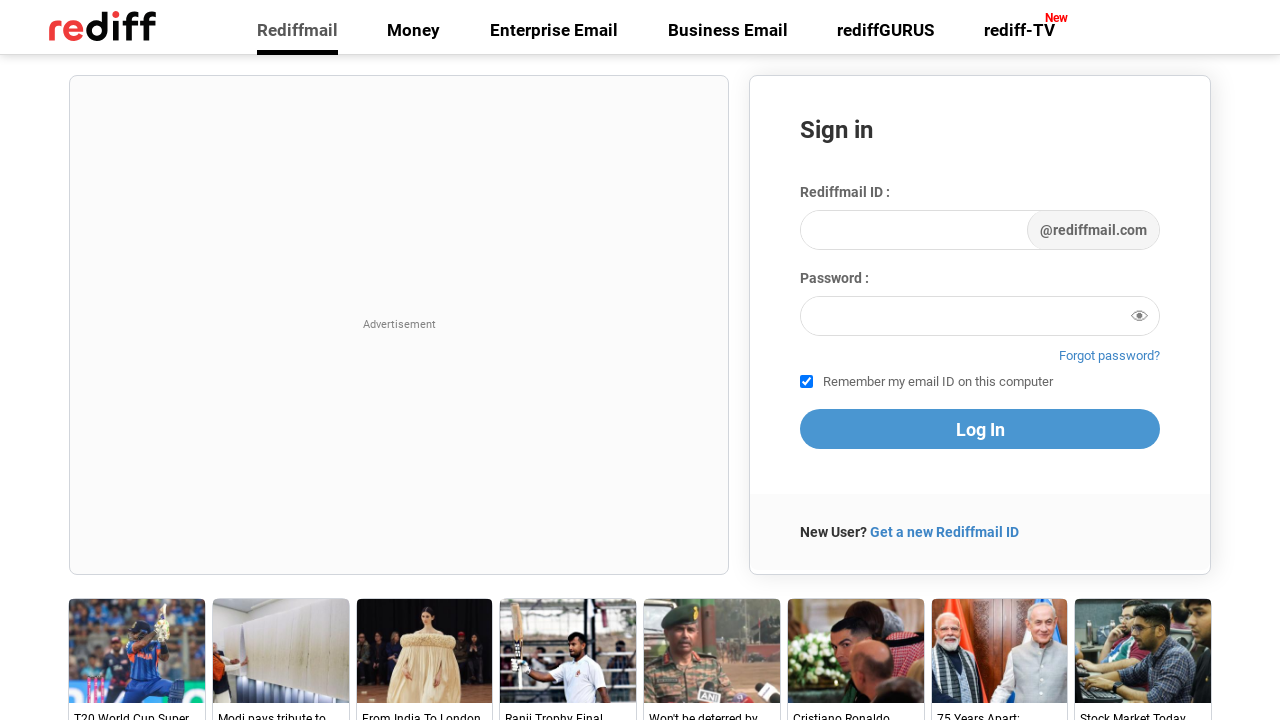